Tests that edits are cancelled when pressing Escape key

Starting URL: https://demo.playwright.dev/todomvc

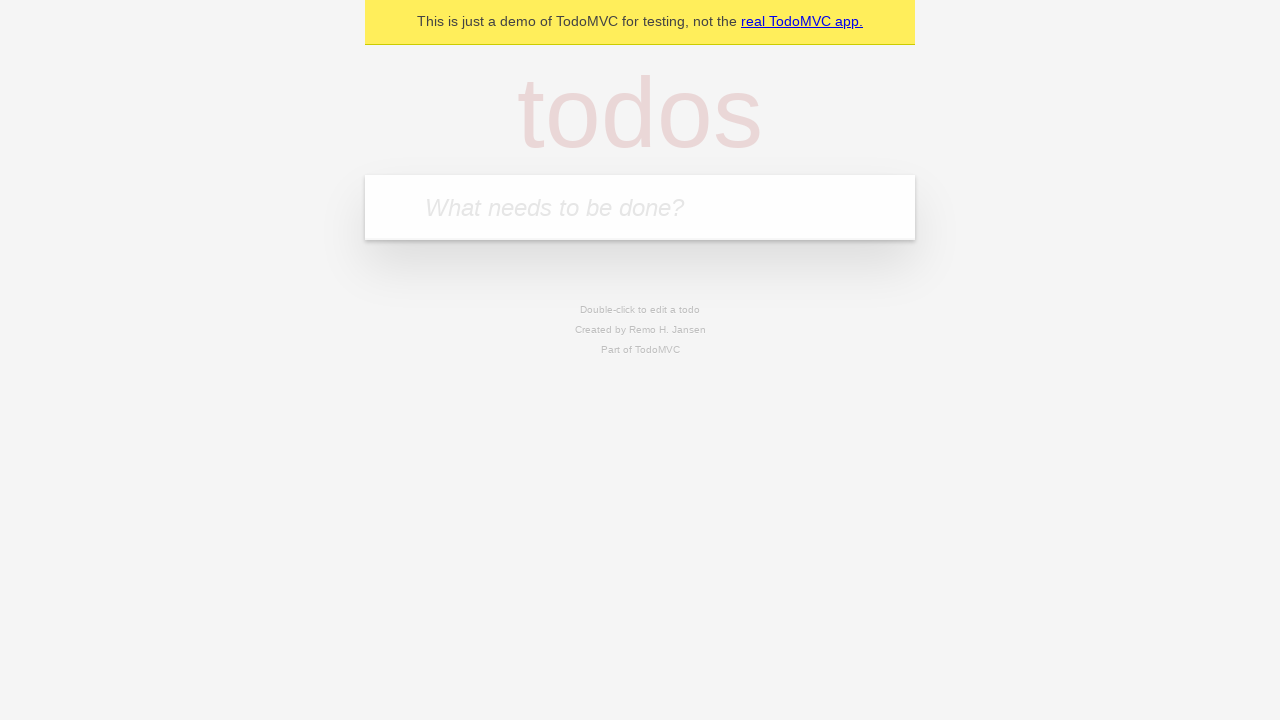

Filled new todo input with 'buy some cheese' on internal:attr=[placeholder="What needs to be done?"i]
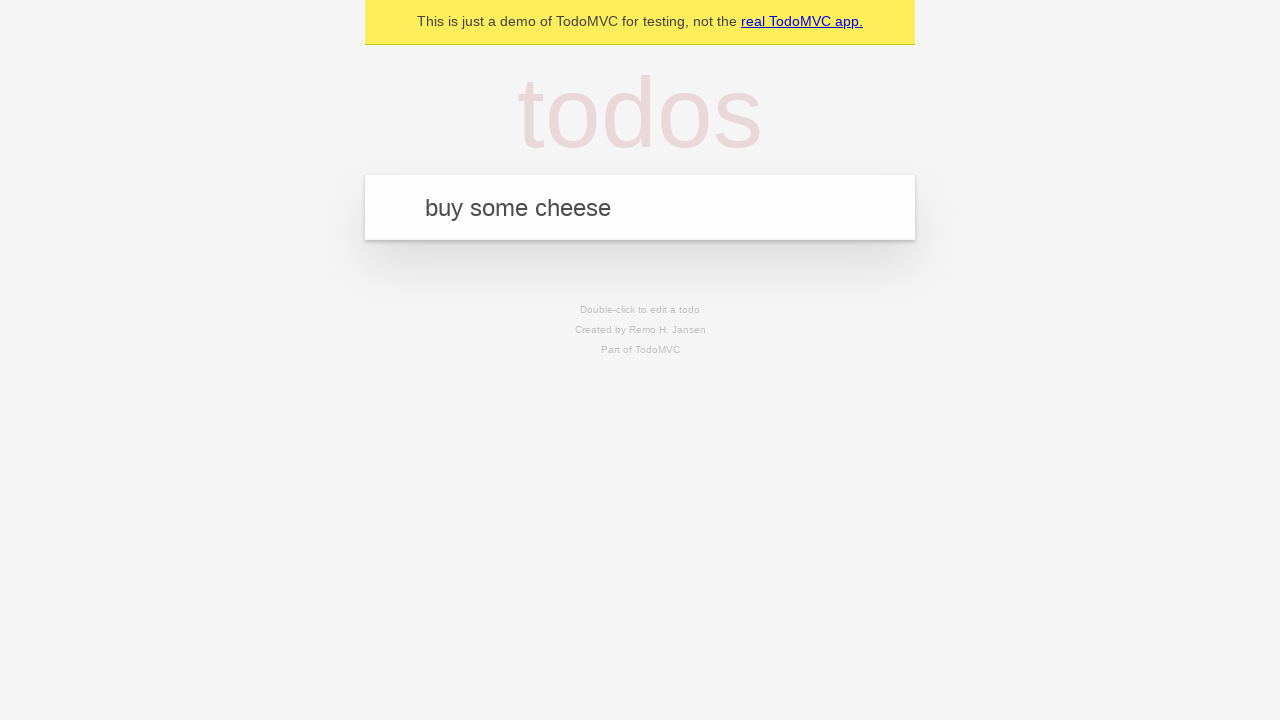

Pressed Enter to create todo 'buy some cheese' on internal:attr=[placeholder="What needs to be done?"i]
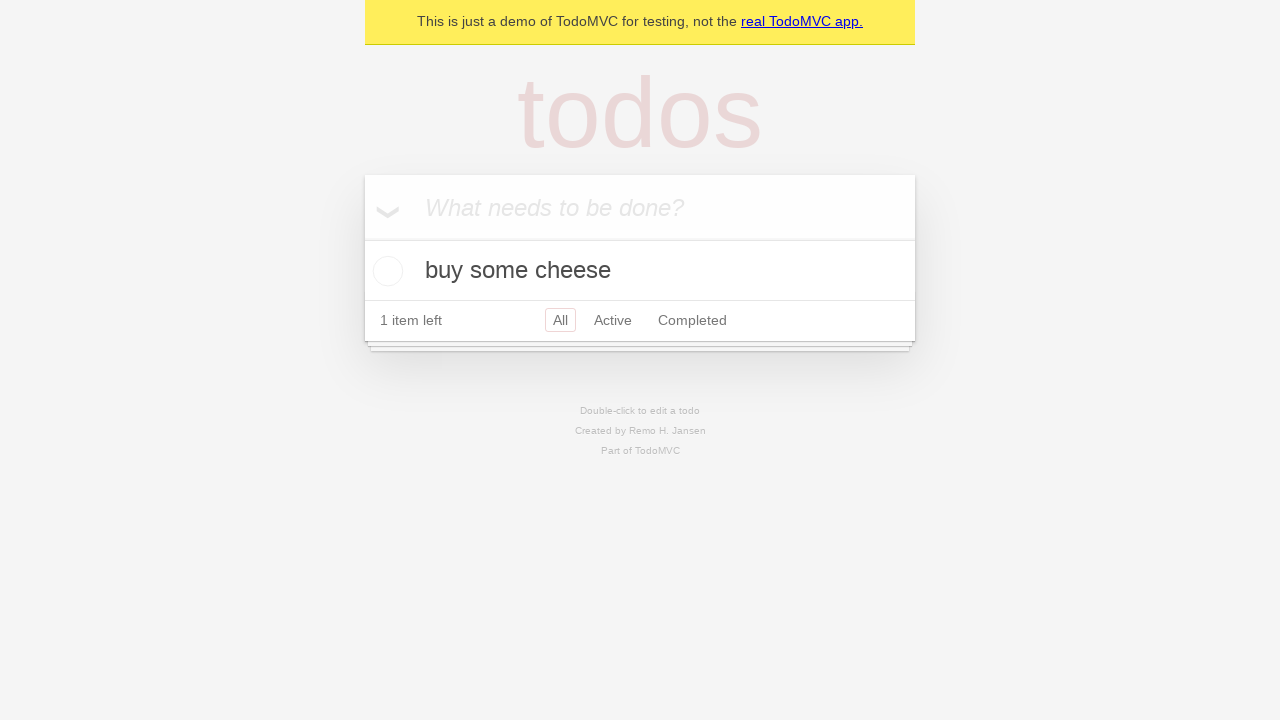

Filled new todo input with 'feed the cat' on internal:attr=[placeholder="What needs to be done?"i]
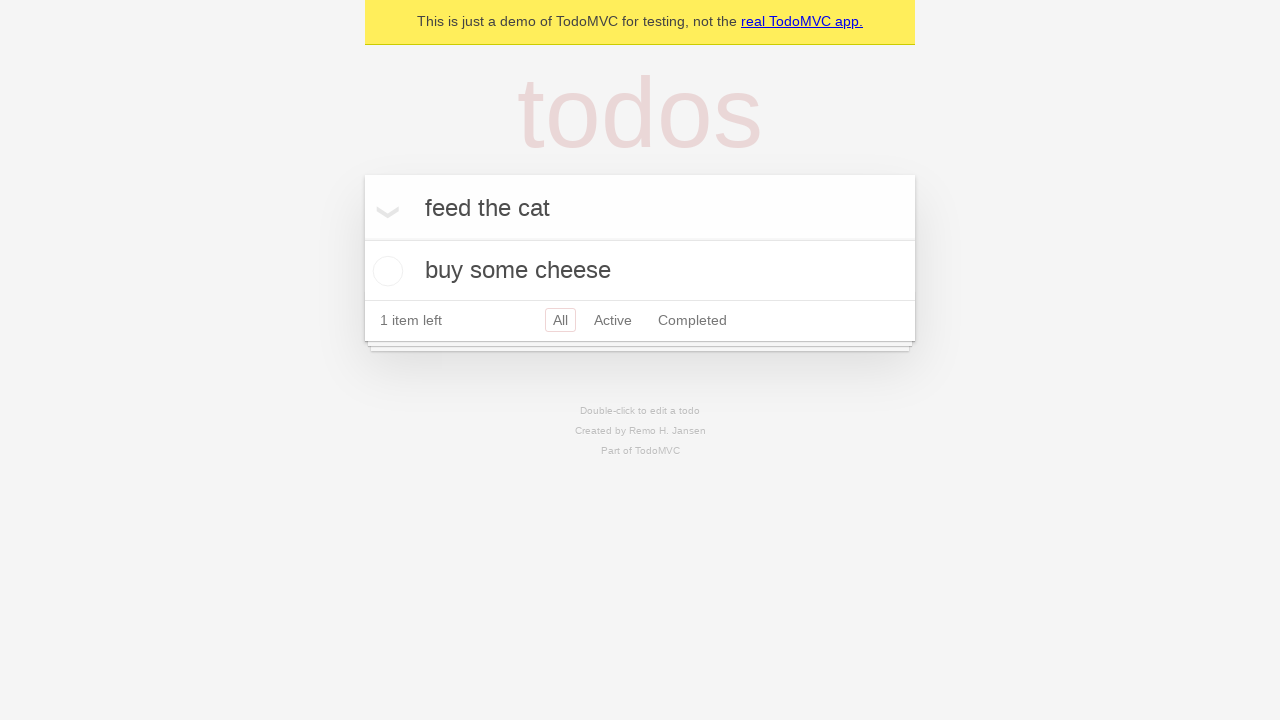

Pressed Enter to create todo 'feed the cat' on internal:attr=[placeholder="What needs to be done?"i]
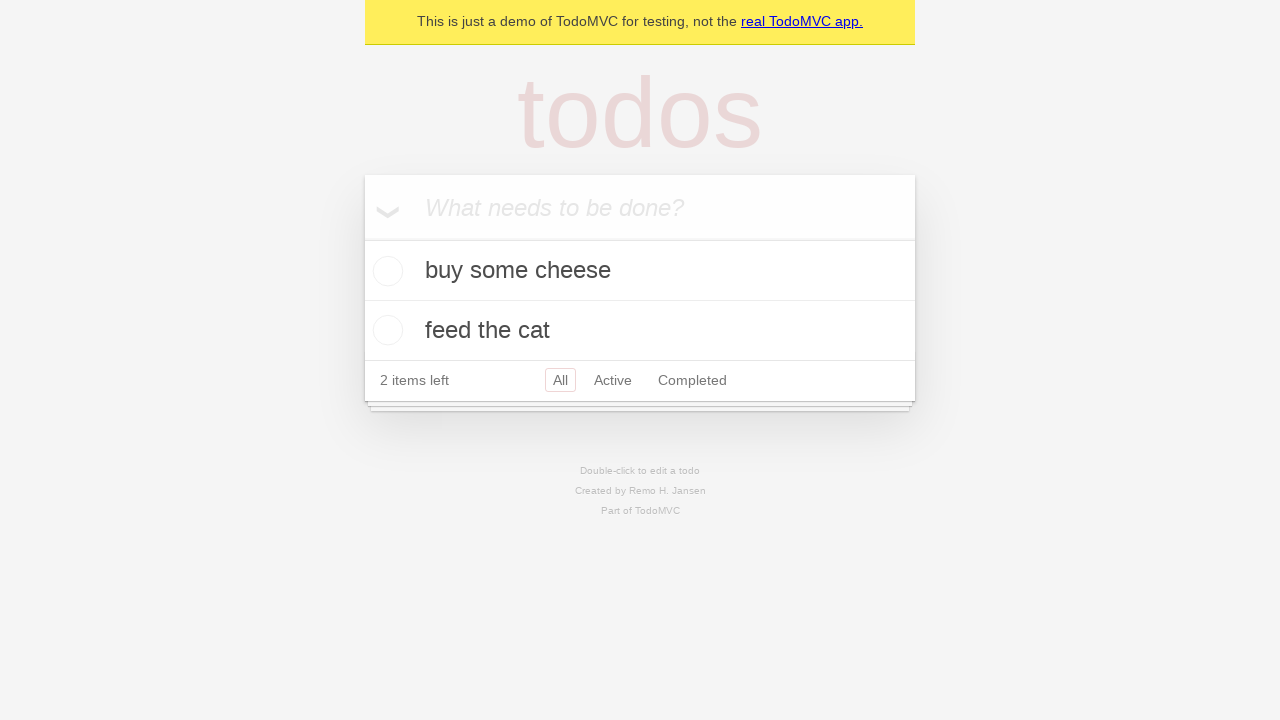

Filled new todo input with 'book a doctors appointment' on internal:attr=[placeholder="What needs to be done?"i]
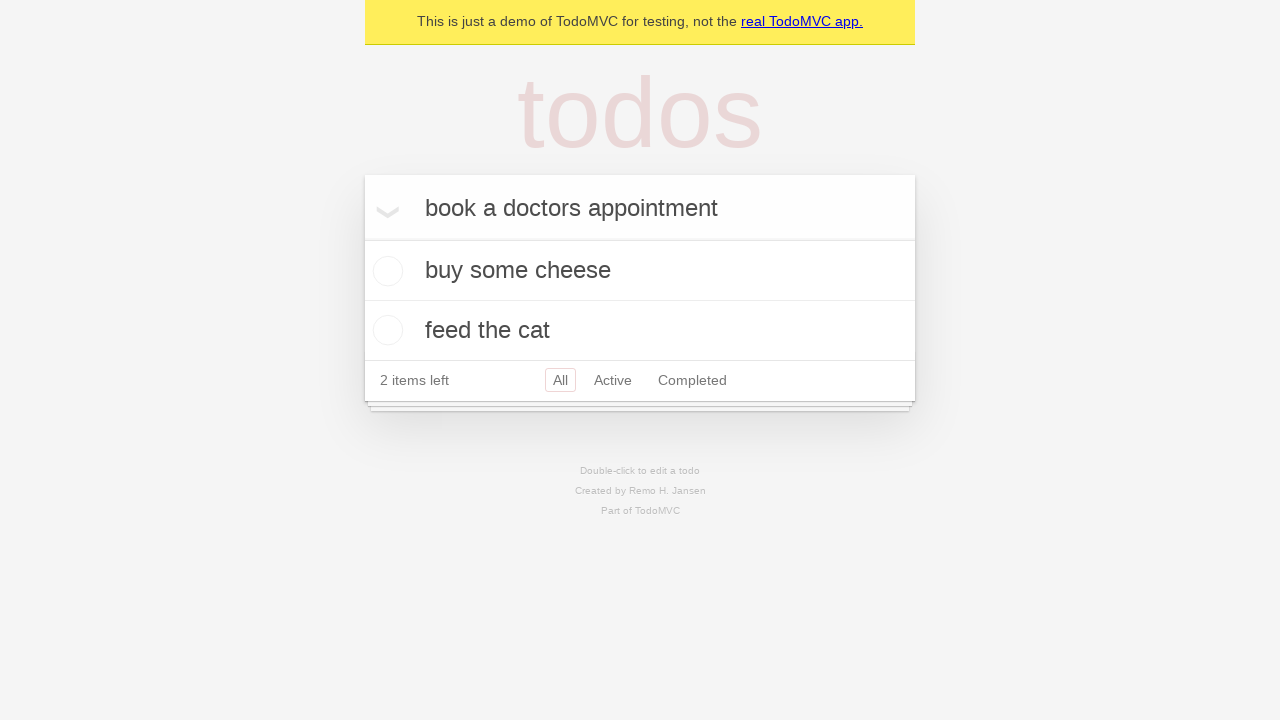

Pressed Enter to create todo 'book a doctors appointment' on internal:attr=[placeholder="What needs to be done?"i]
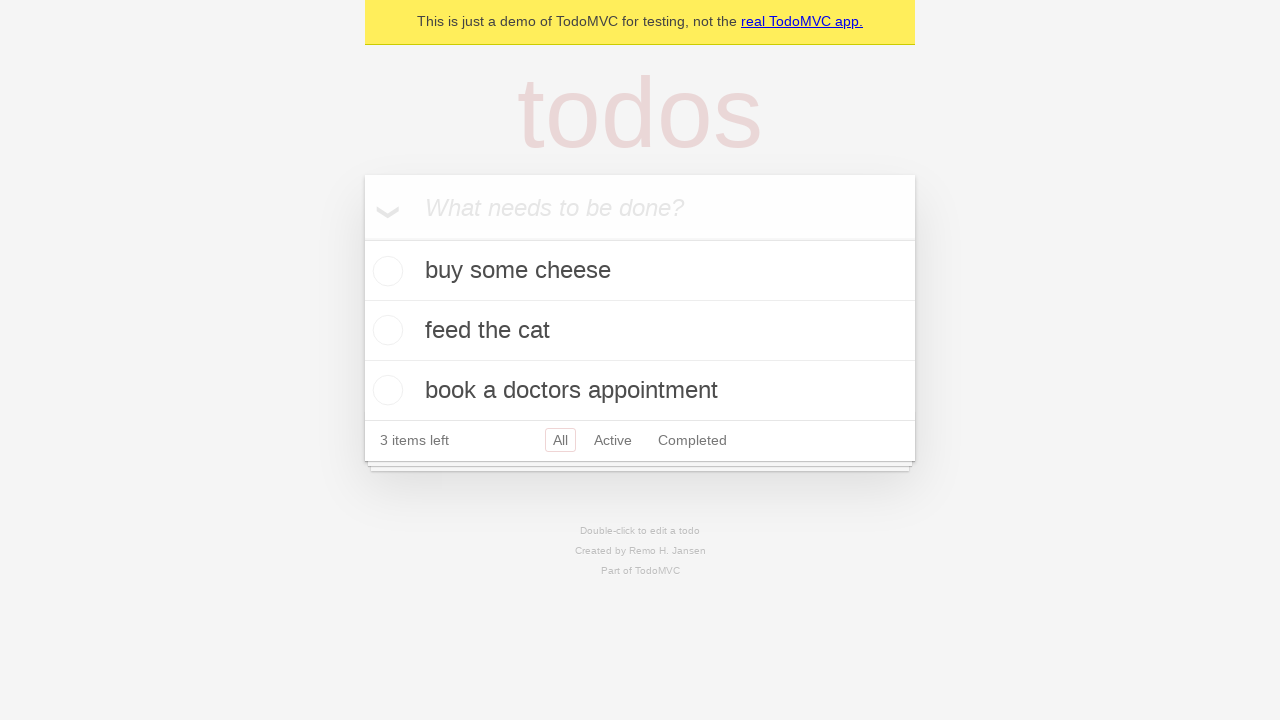

Double-clicked the second todo item to enter edit mode at (640, 331) on internal:testid=[data-testid="todo-item"s] >> nth=1
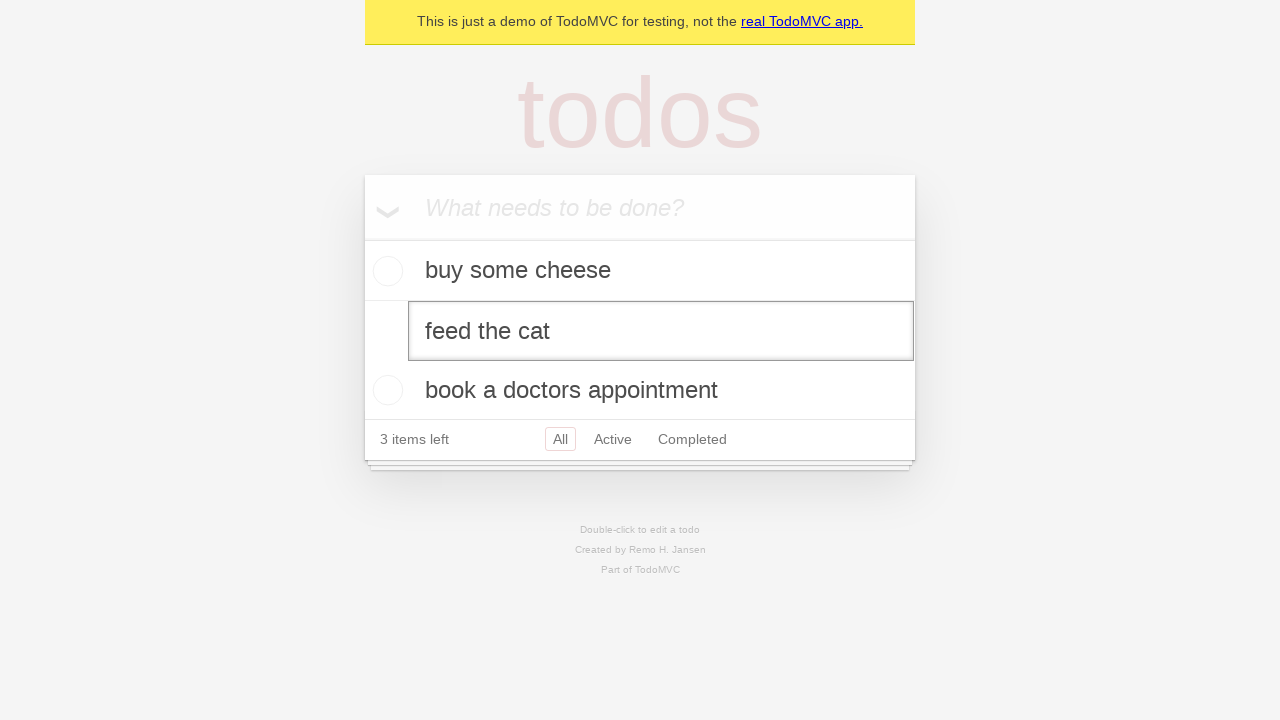

Changed todo text to 'buy some sausages' in edit field on internal:testid=[data-testid="todo-item"s] >> nth=1 >> internal:role=textbox[nam
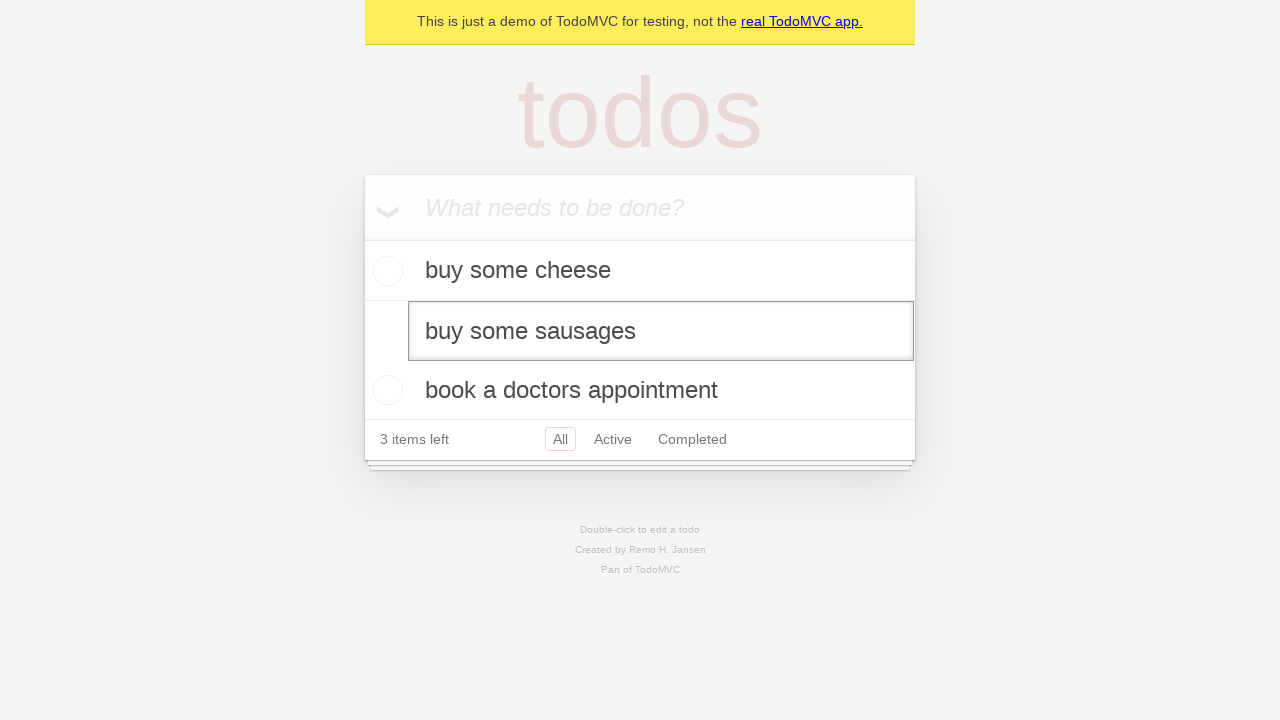

Pressed Escape key to cancel the edit on internal:testid=[data-testid="todo-item"s] >> nth=1 >> internal:role=textbox[nam
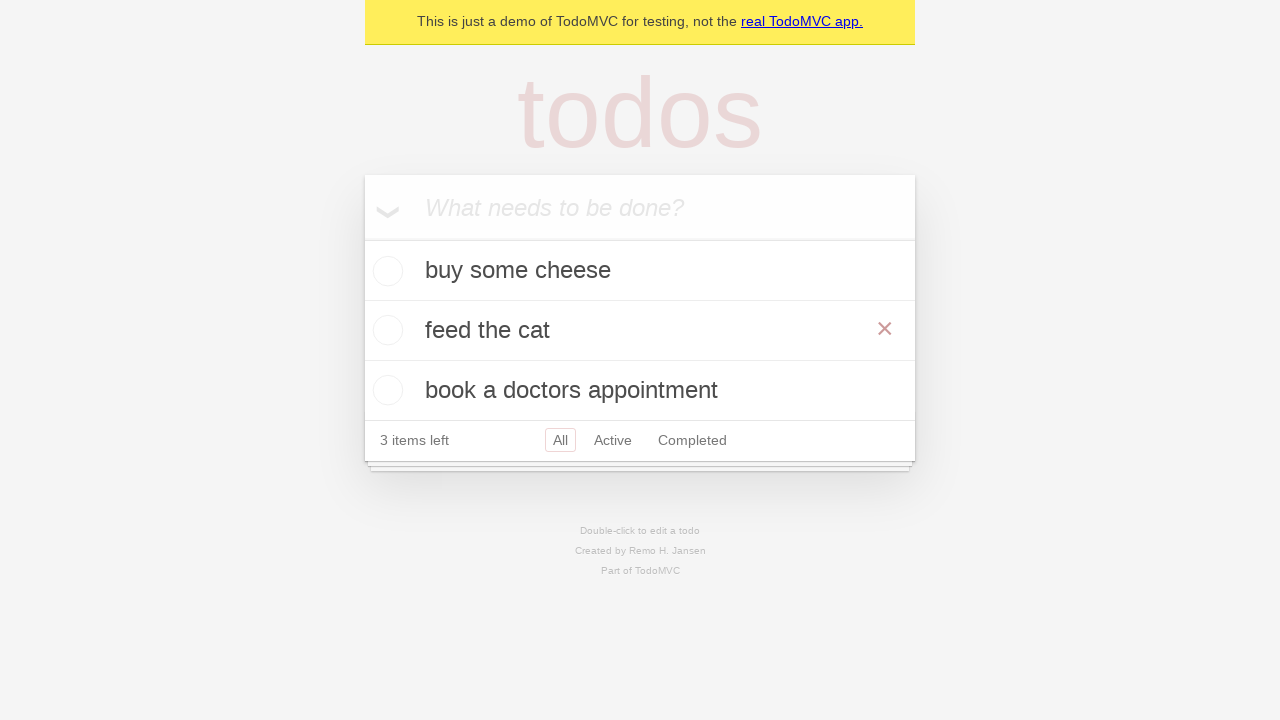

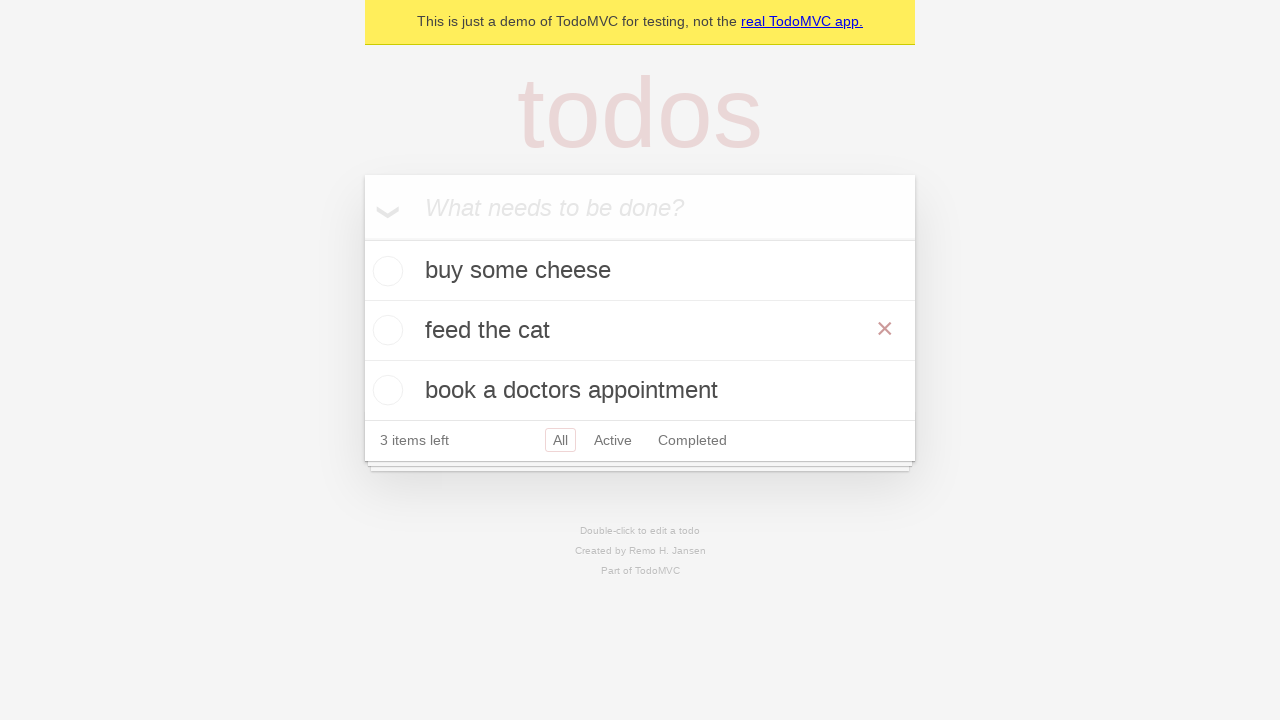